Navigates to PrideStaff website, finds the locations page through the navigation menu, retrieves listing URLs, and visits individual location pages to verify location information is displayed.

Starting URL: https://www.pridestaff.com

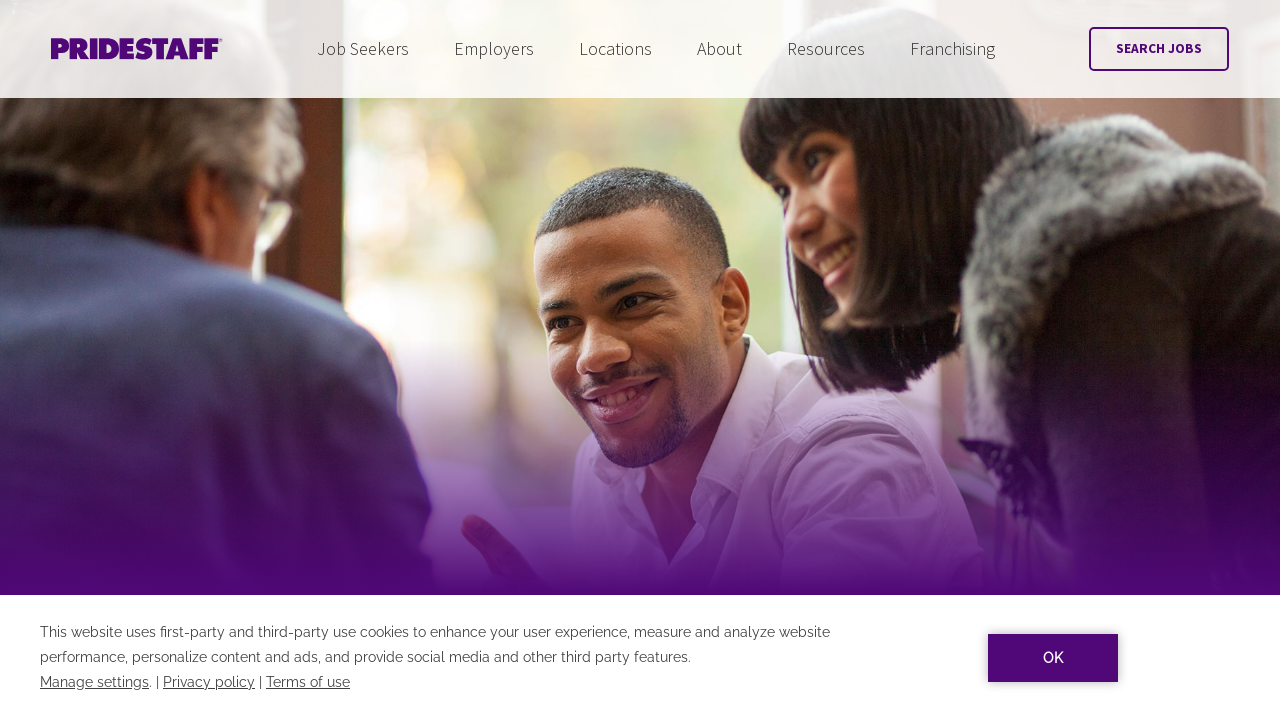

Located the navigation menu link for locations
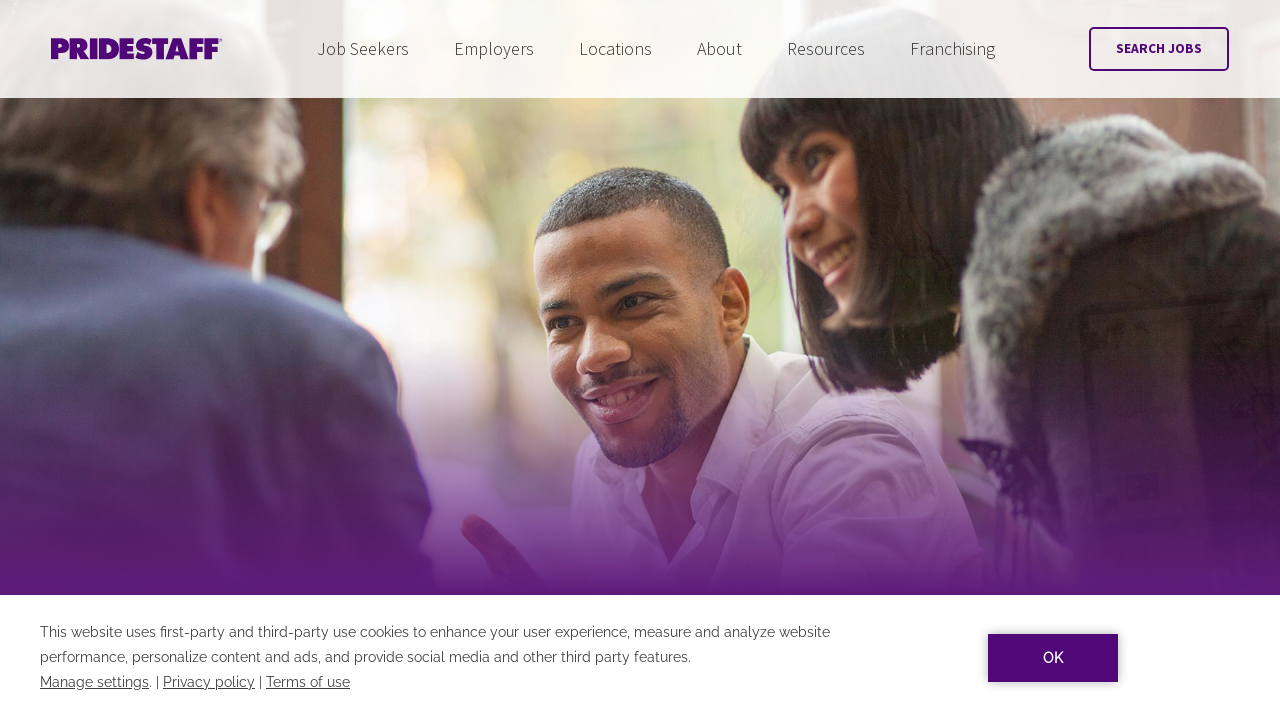

Retrieved the href attribute from the locations link
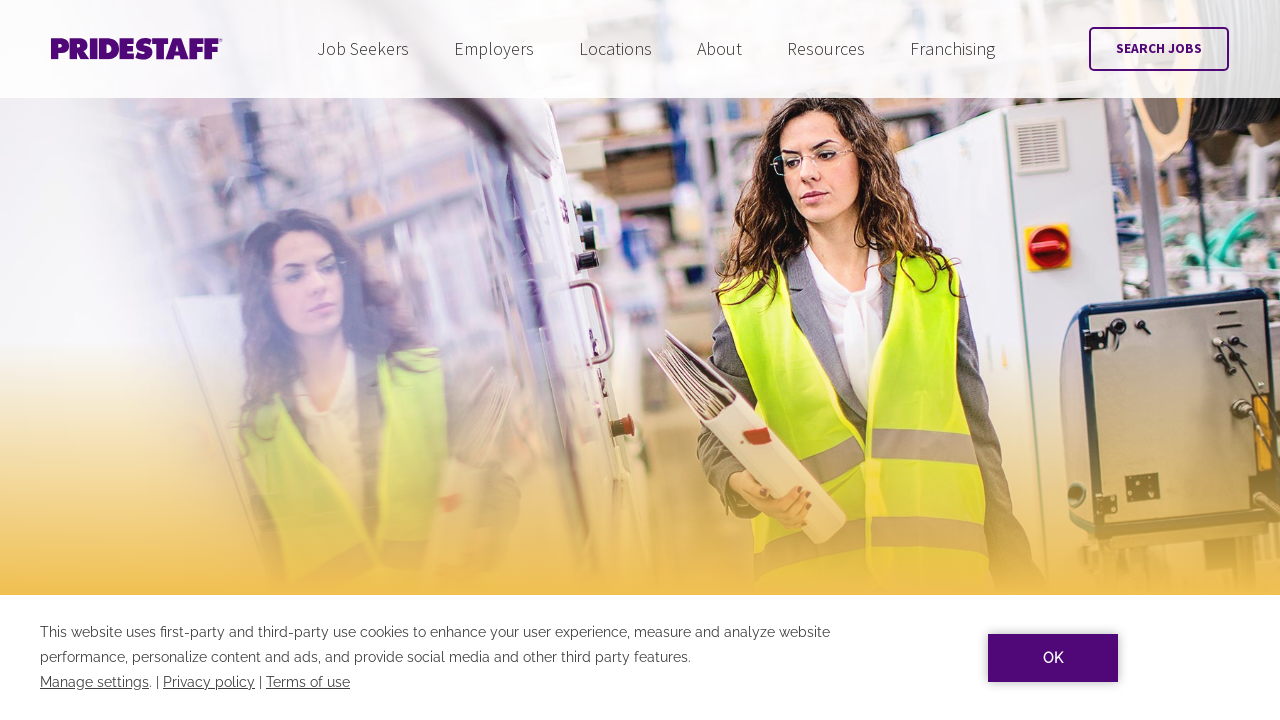

Navigated to the locations page
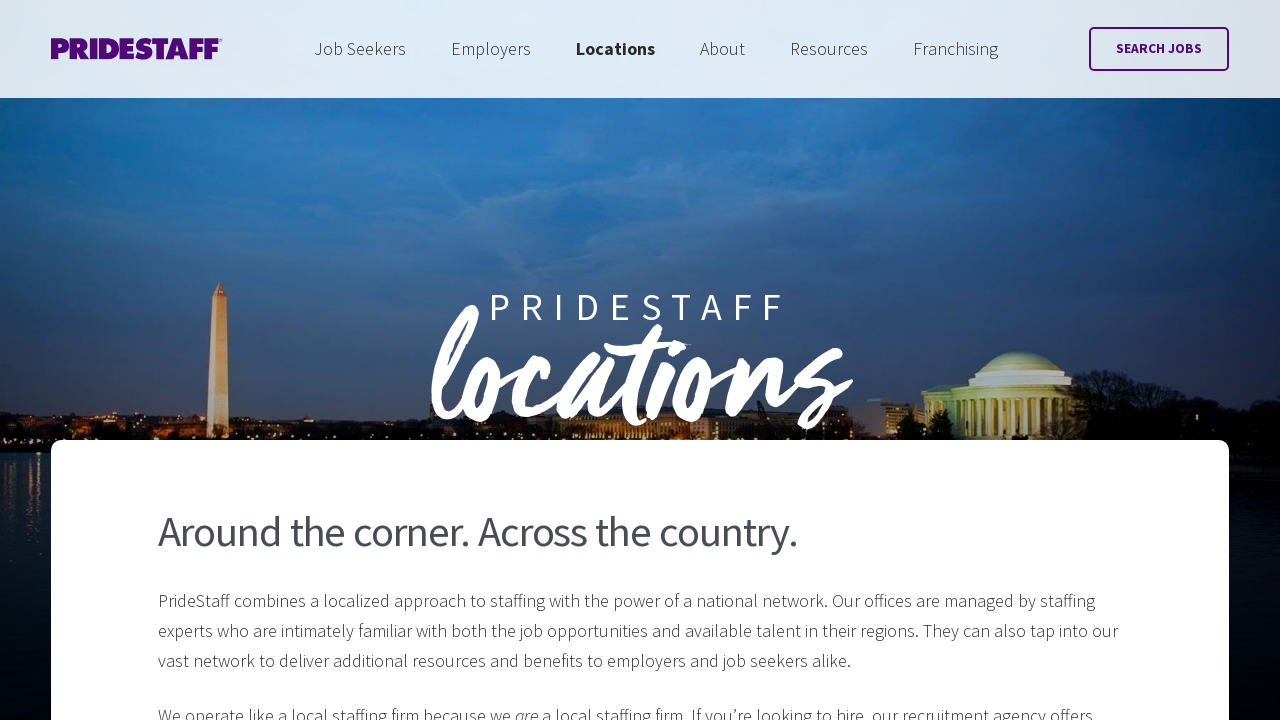

Location listings loaded on the page
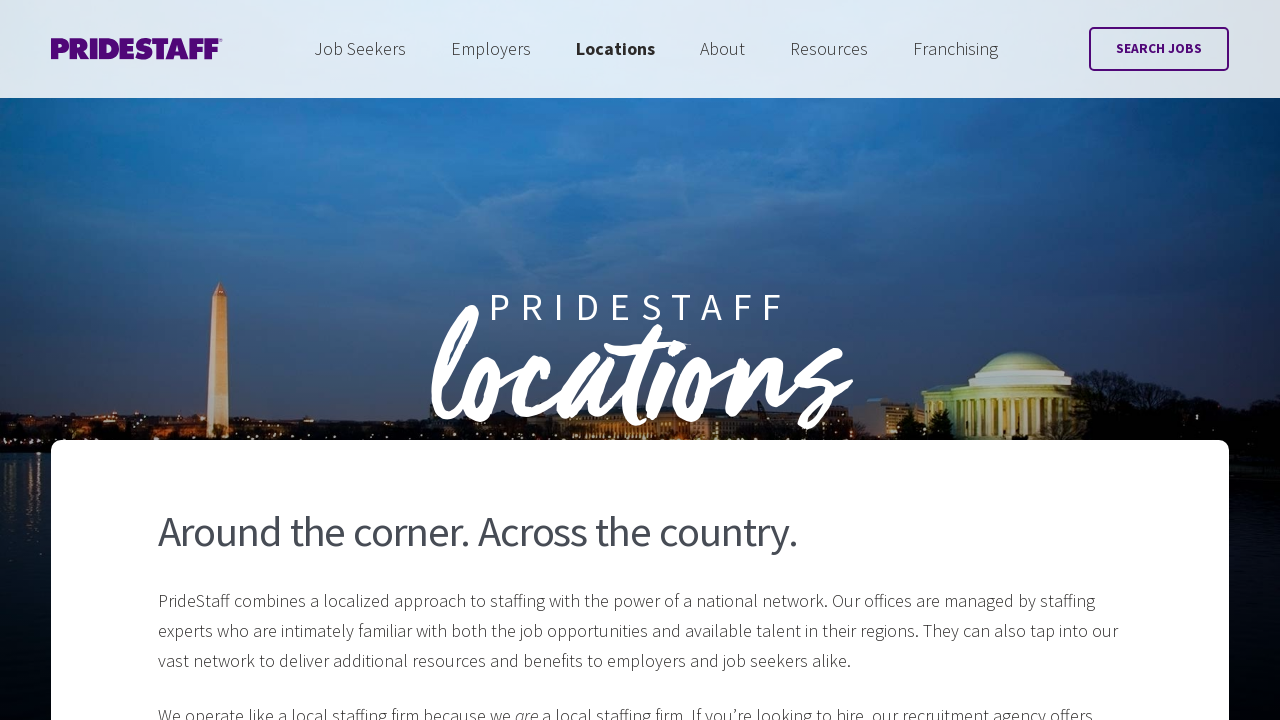

Located the first location link in the listings
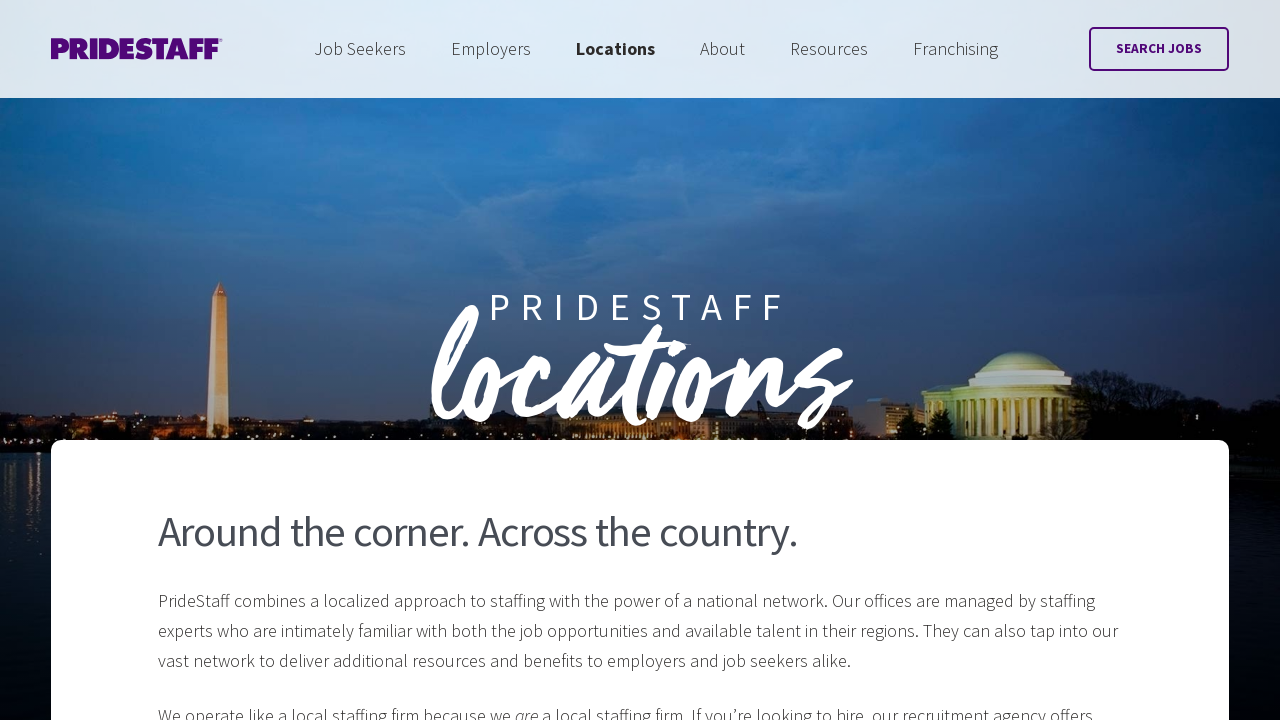

Retrieved the href attribute from the first location link
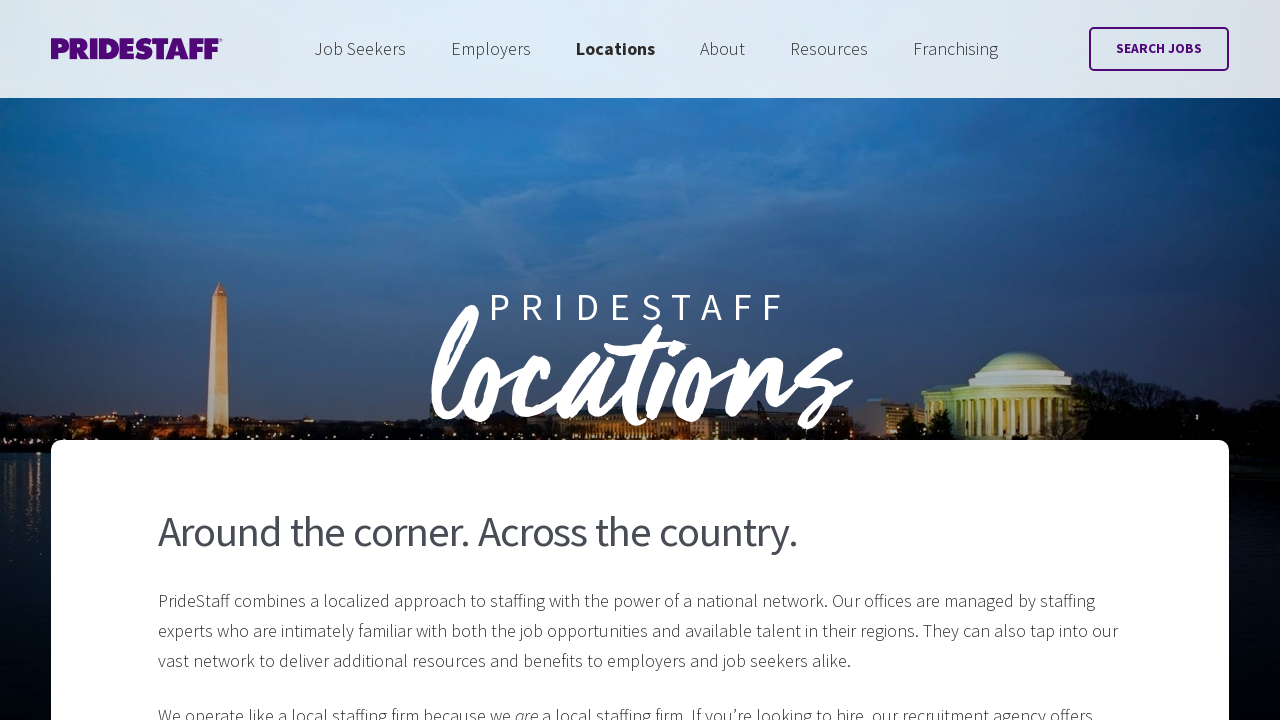

Navigated to the first location's detail page
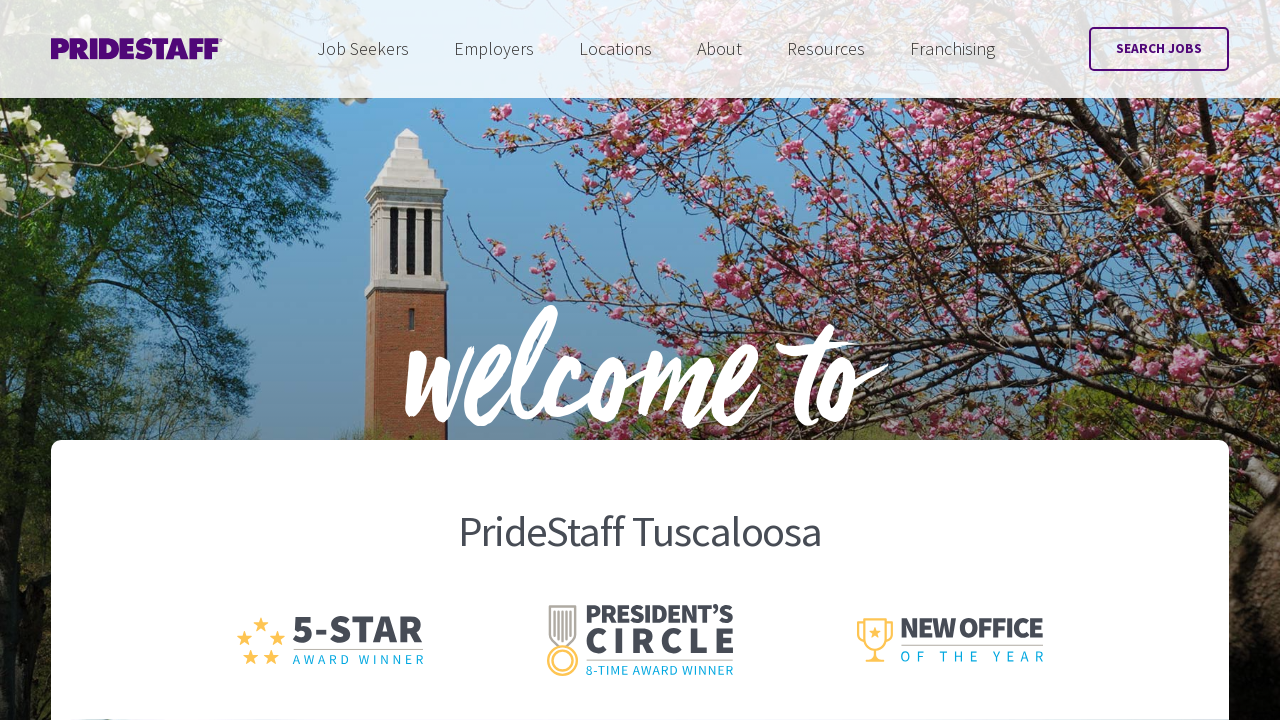

Location detail heading loaded on the page
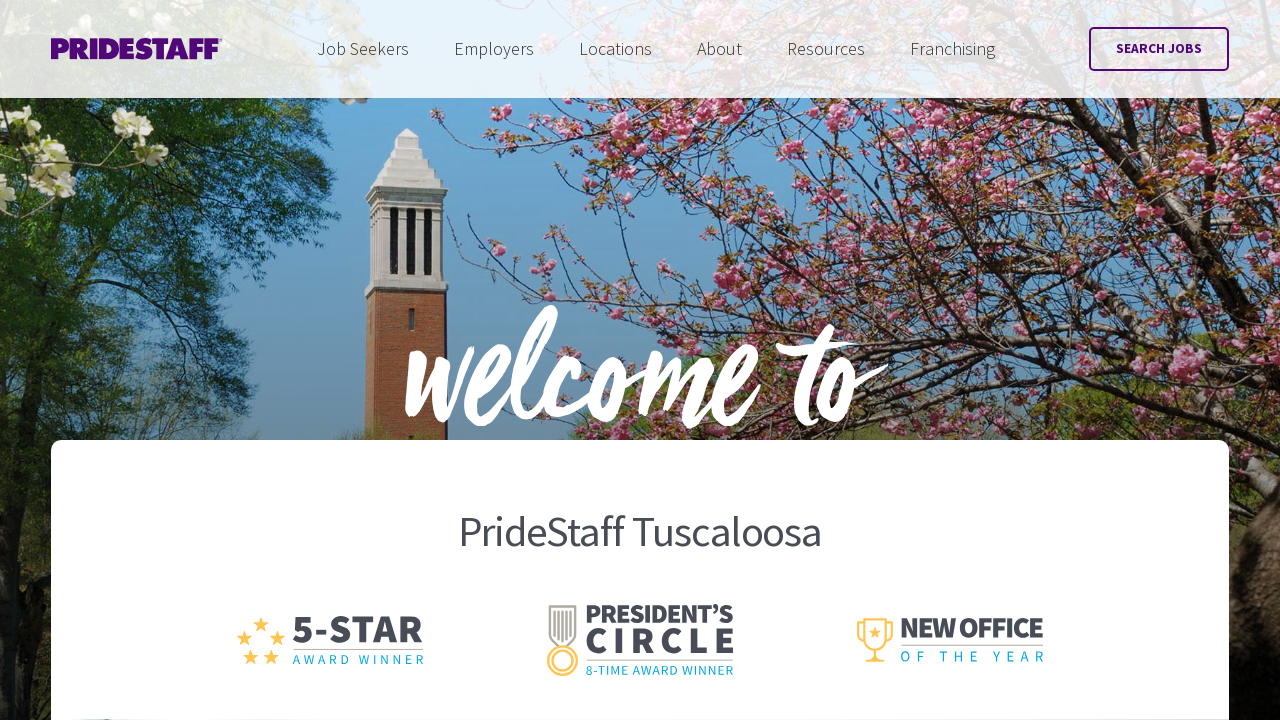

Location address information is displayed on the page
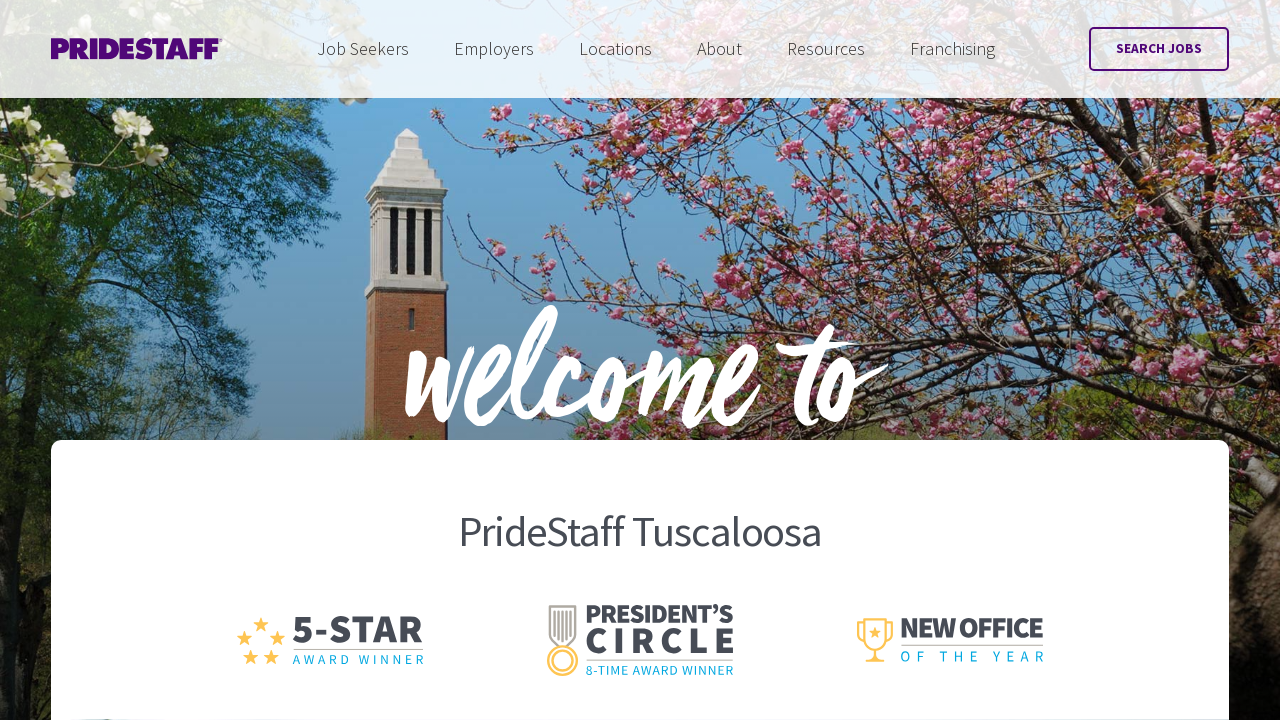

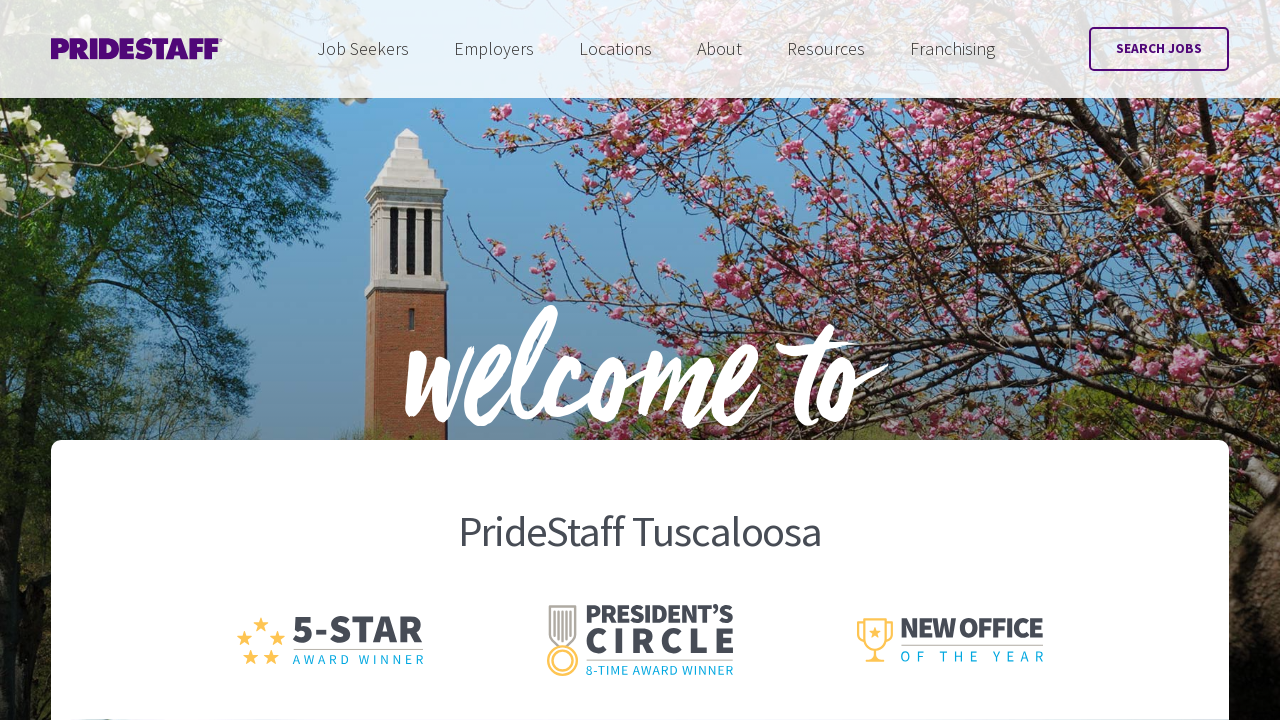